Tests employee form validation with text instead of number in employee number field

Starting URL: https://elenarivero.github.io/Ejercicio2/index.html

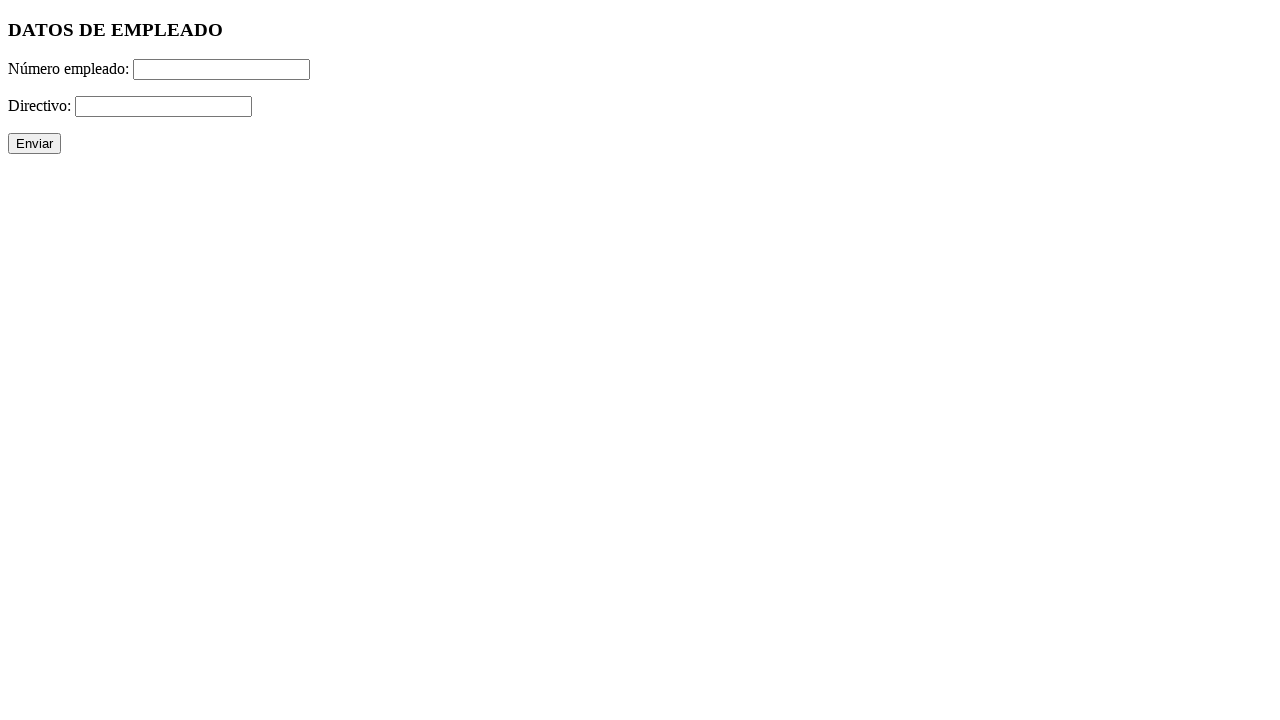

Filled employee number field with text 'ole' instead of a number on #numero
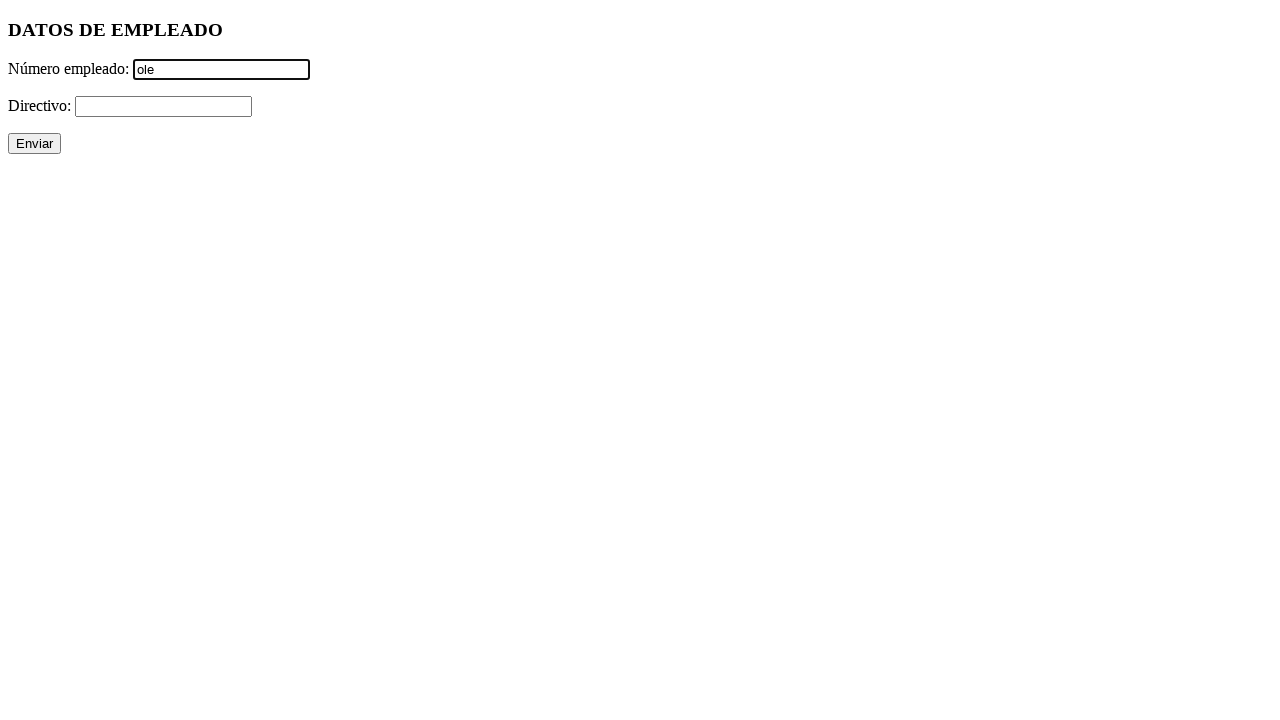

Filled directivo field with '+' on #directivo
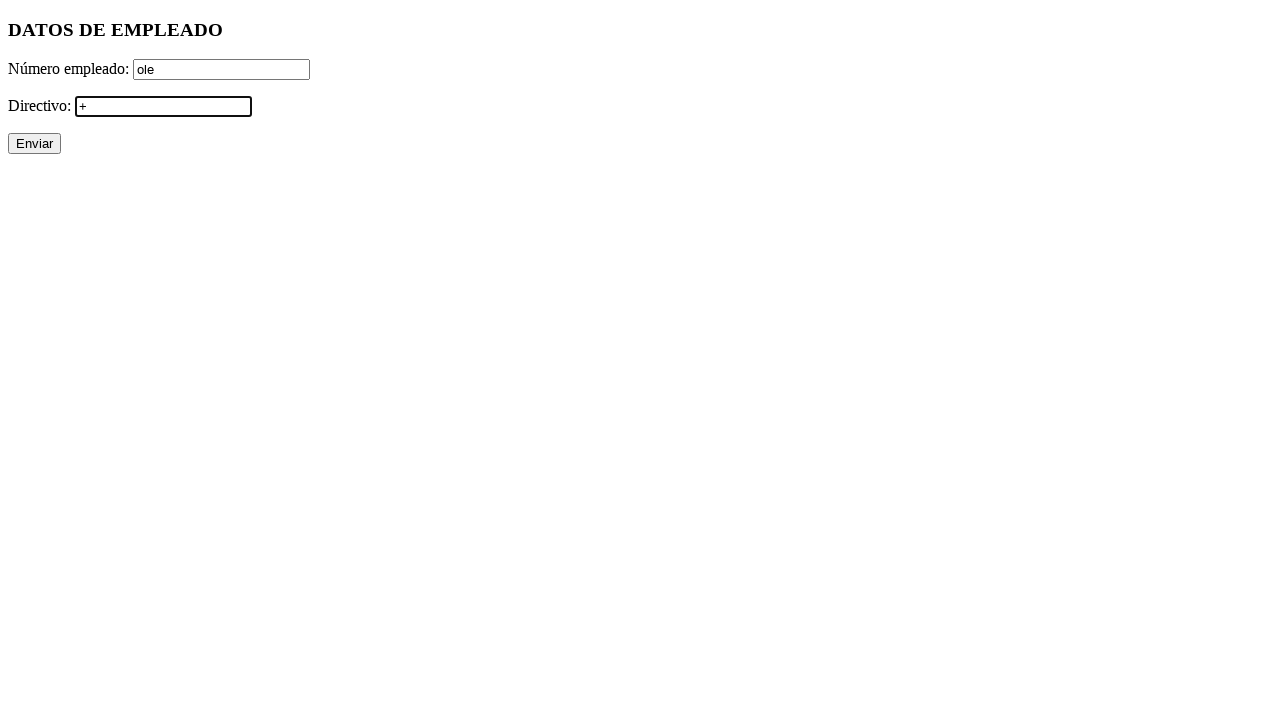

Clicked submit button to validate form at (34, 144) on input[value='Enviar']
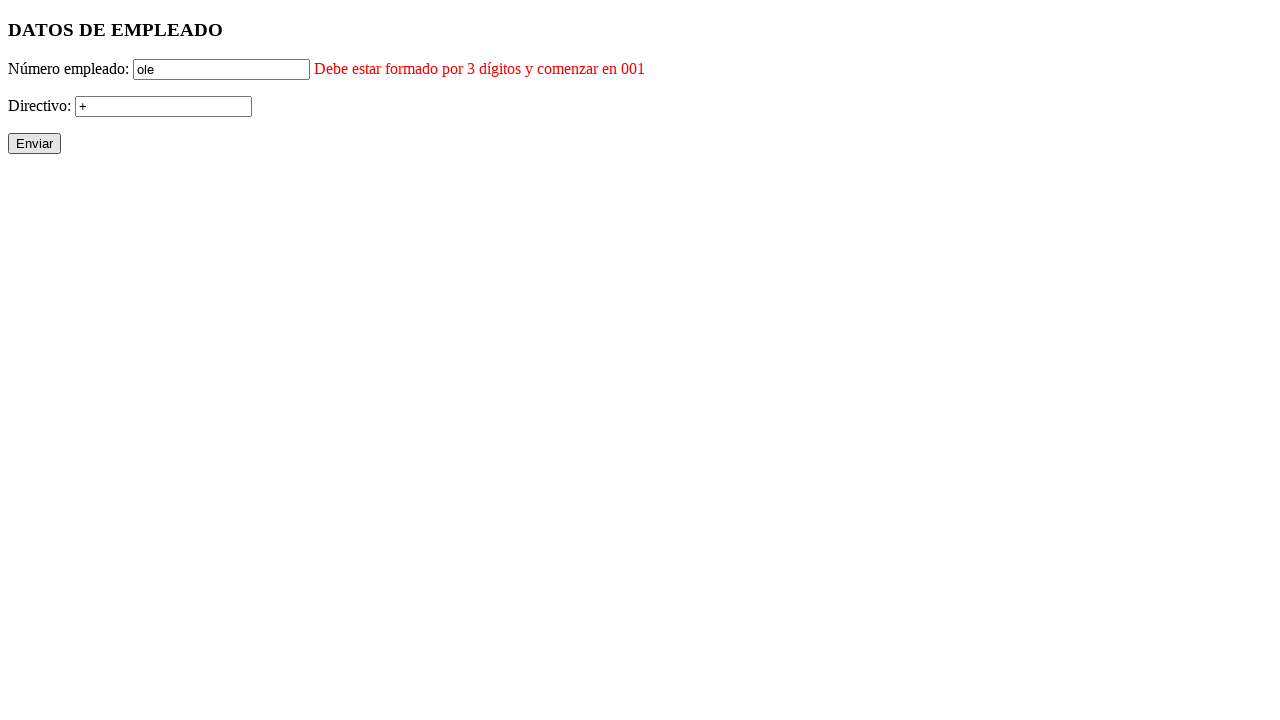

Error message for invalid employee number appeared
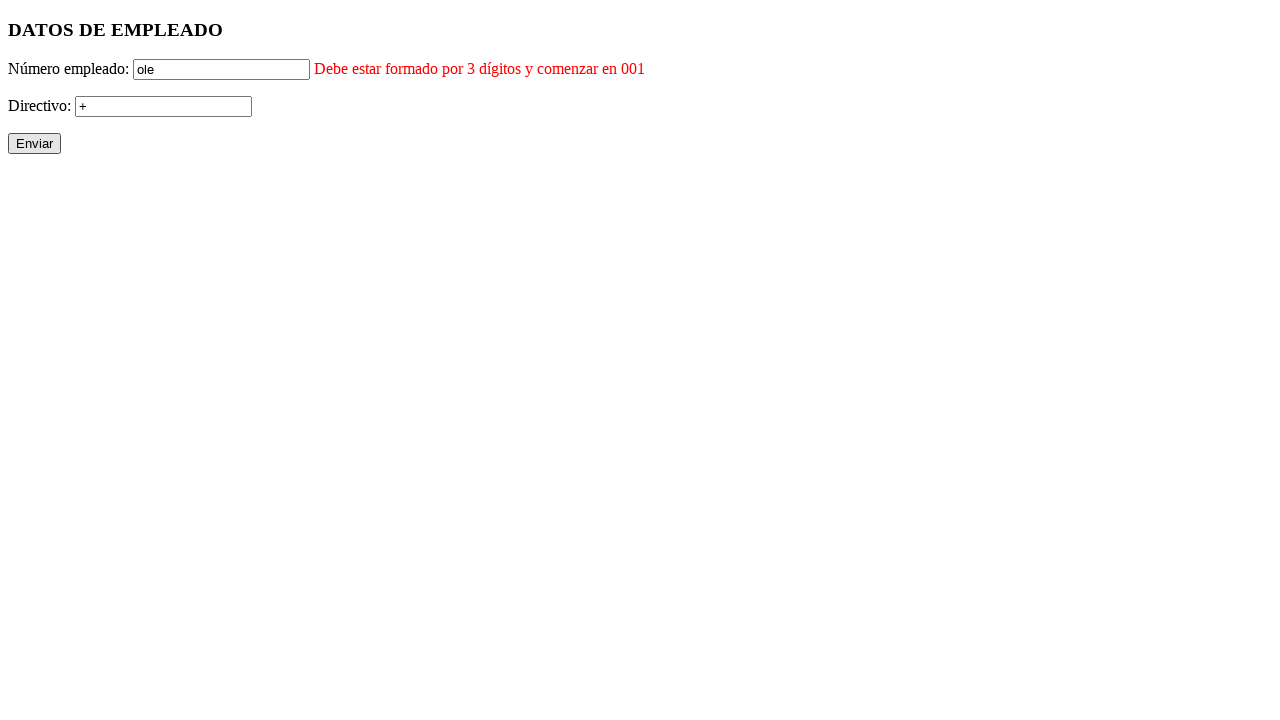

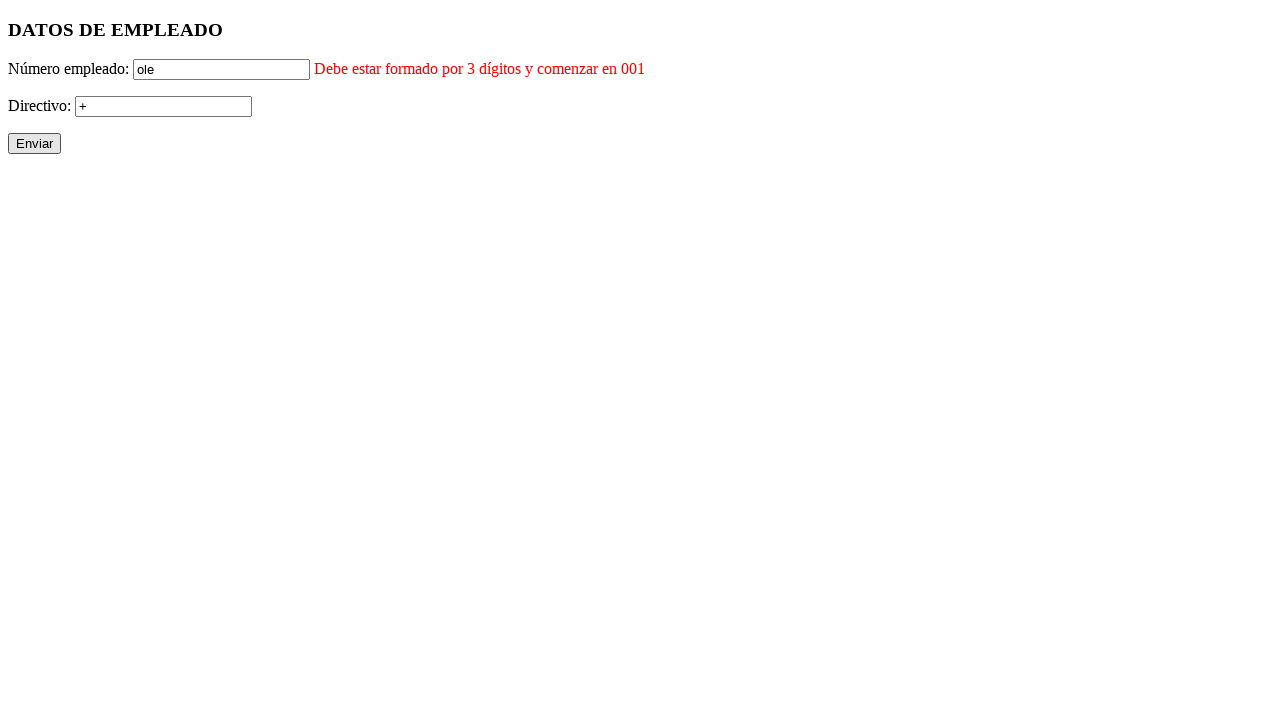